Tests dropdown selection functionality by navigating to a dropdown page and selecting "Option 1" from the dropdown menu by visible text.

Starting URL: https://the-internet.herokuapp.com/dropdown

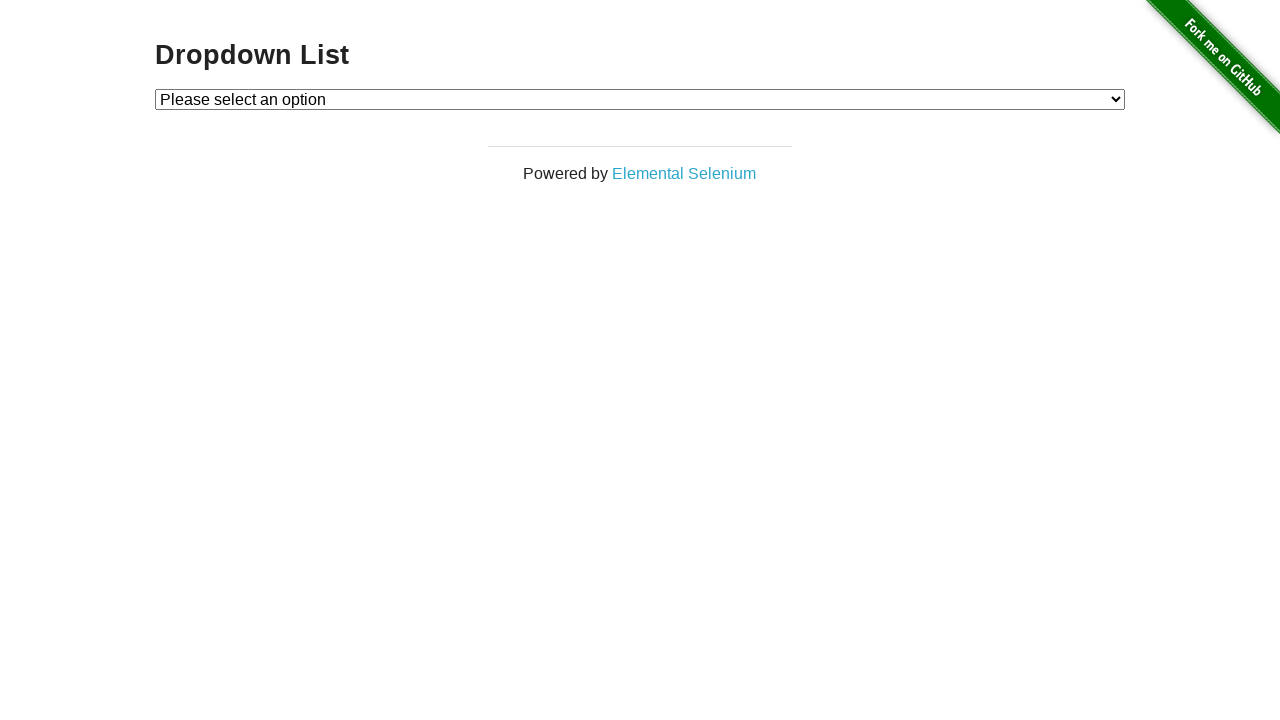

Navigated to dropdown page
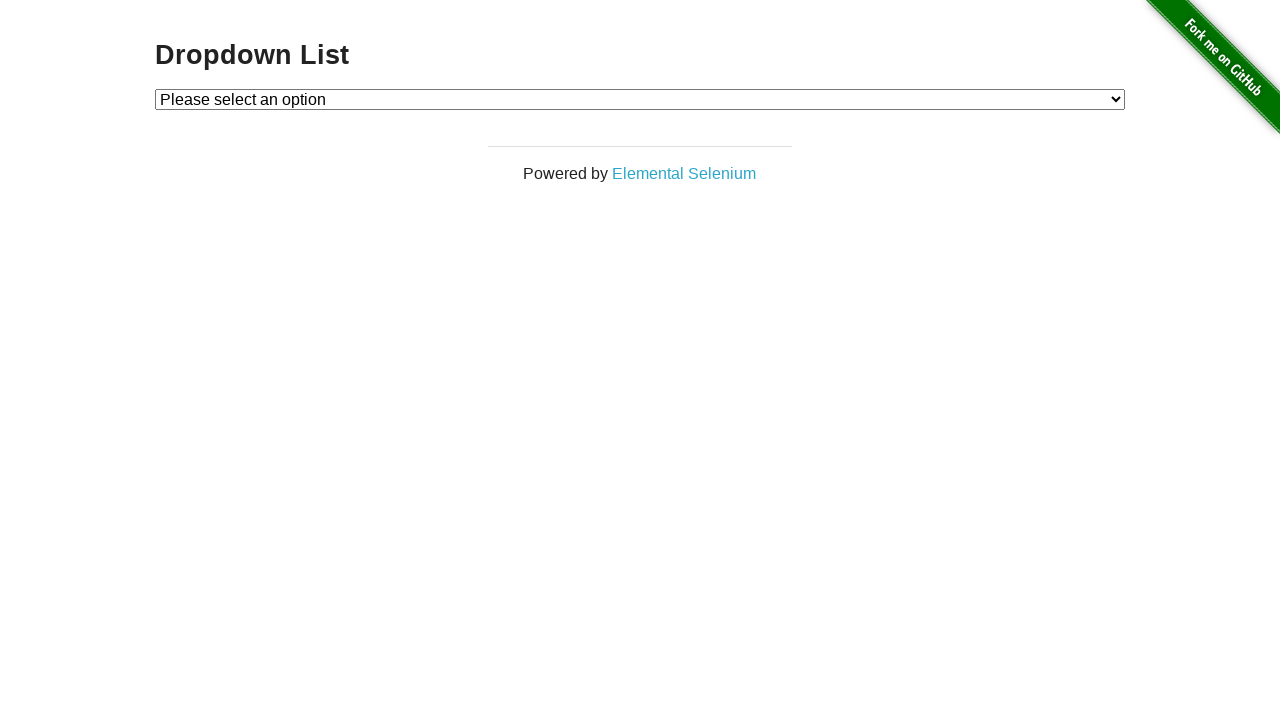

Selected 'Option 1' from the dropdown menu by visible text on #dropdown
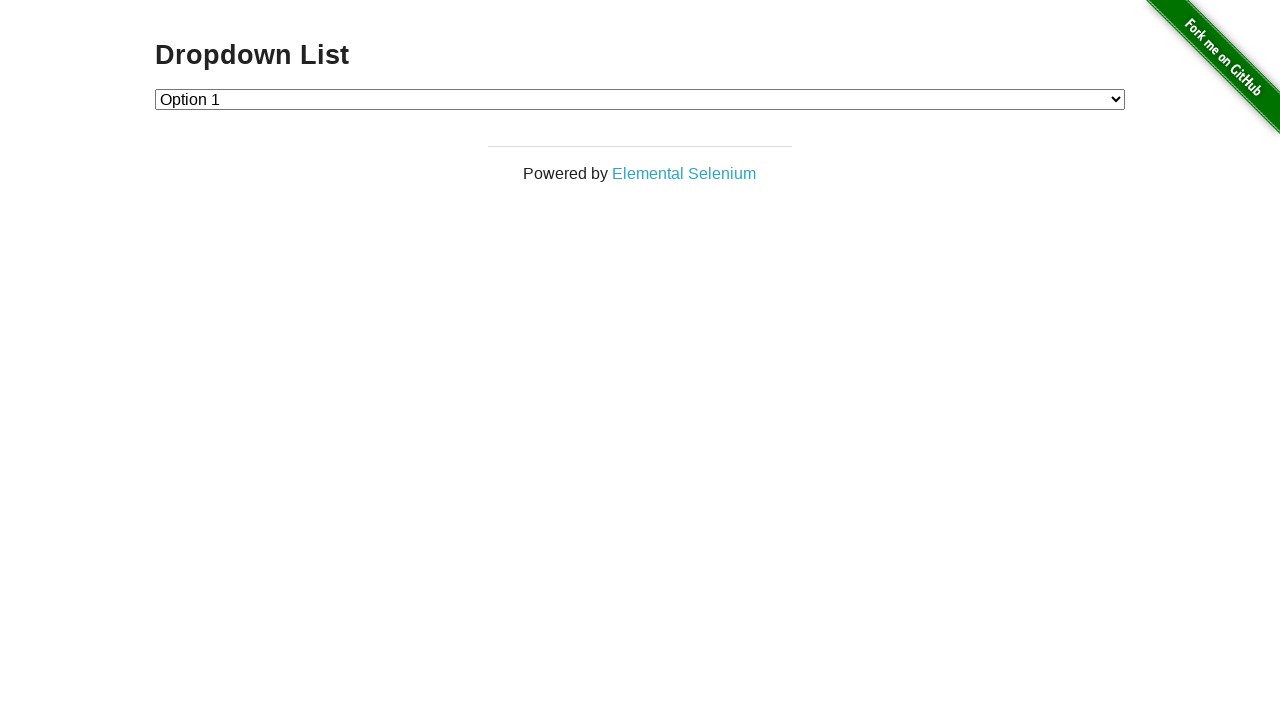

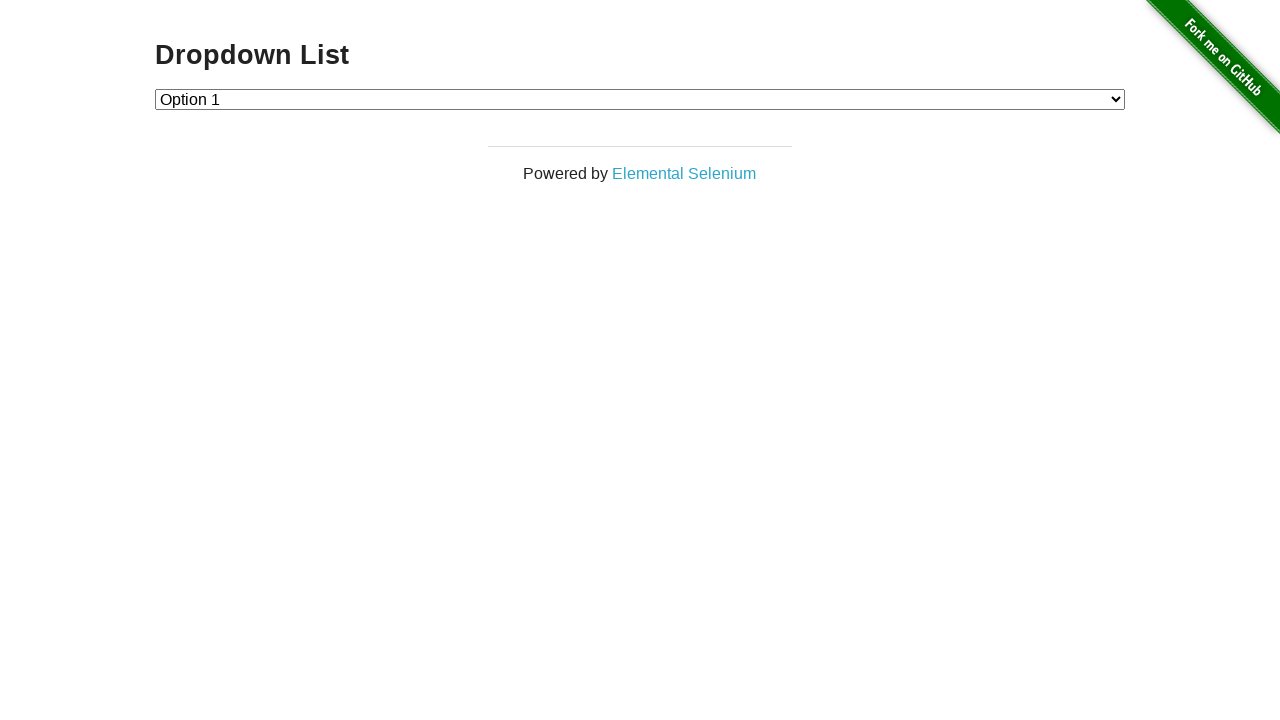